Opens the Selenium official website and maximizes the browser window to verify basic browser navigation works.

Starting URL: https://www.selenium.dev/

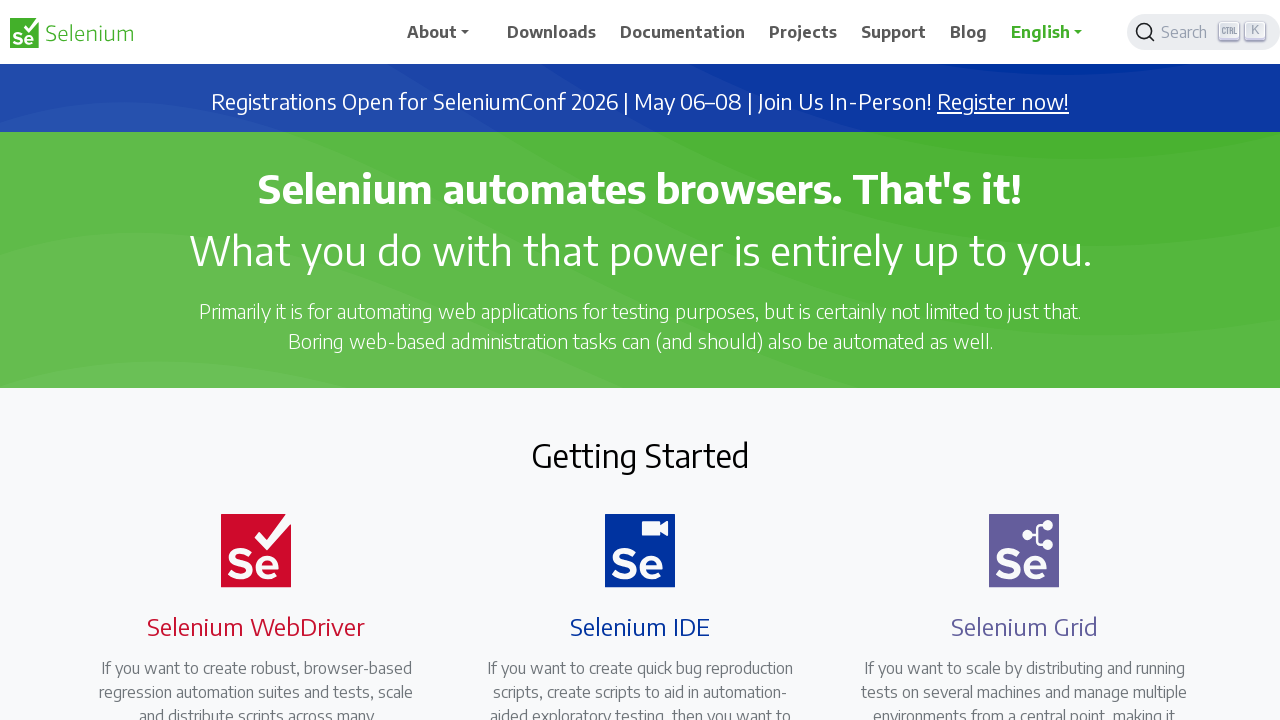

Set viewport size to 1920x1080 to maximize browser window
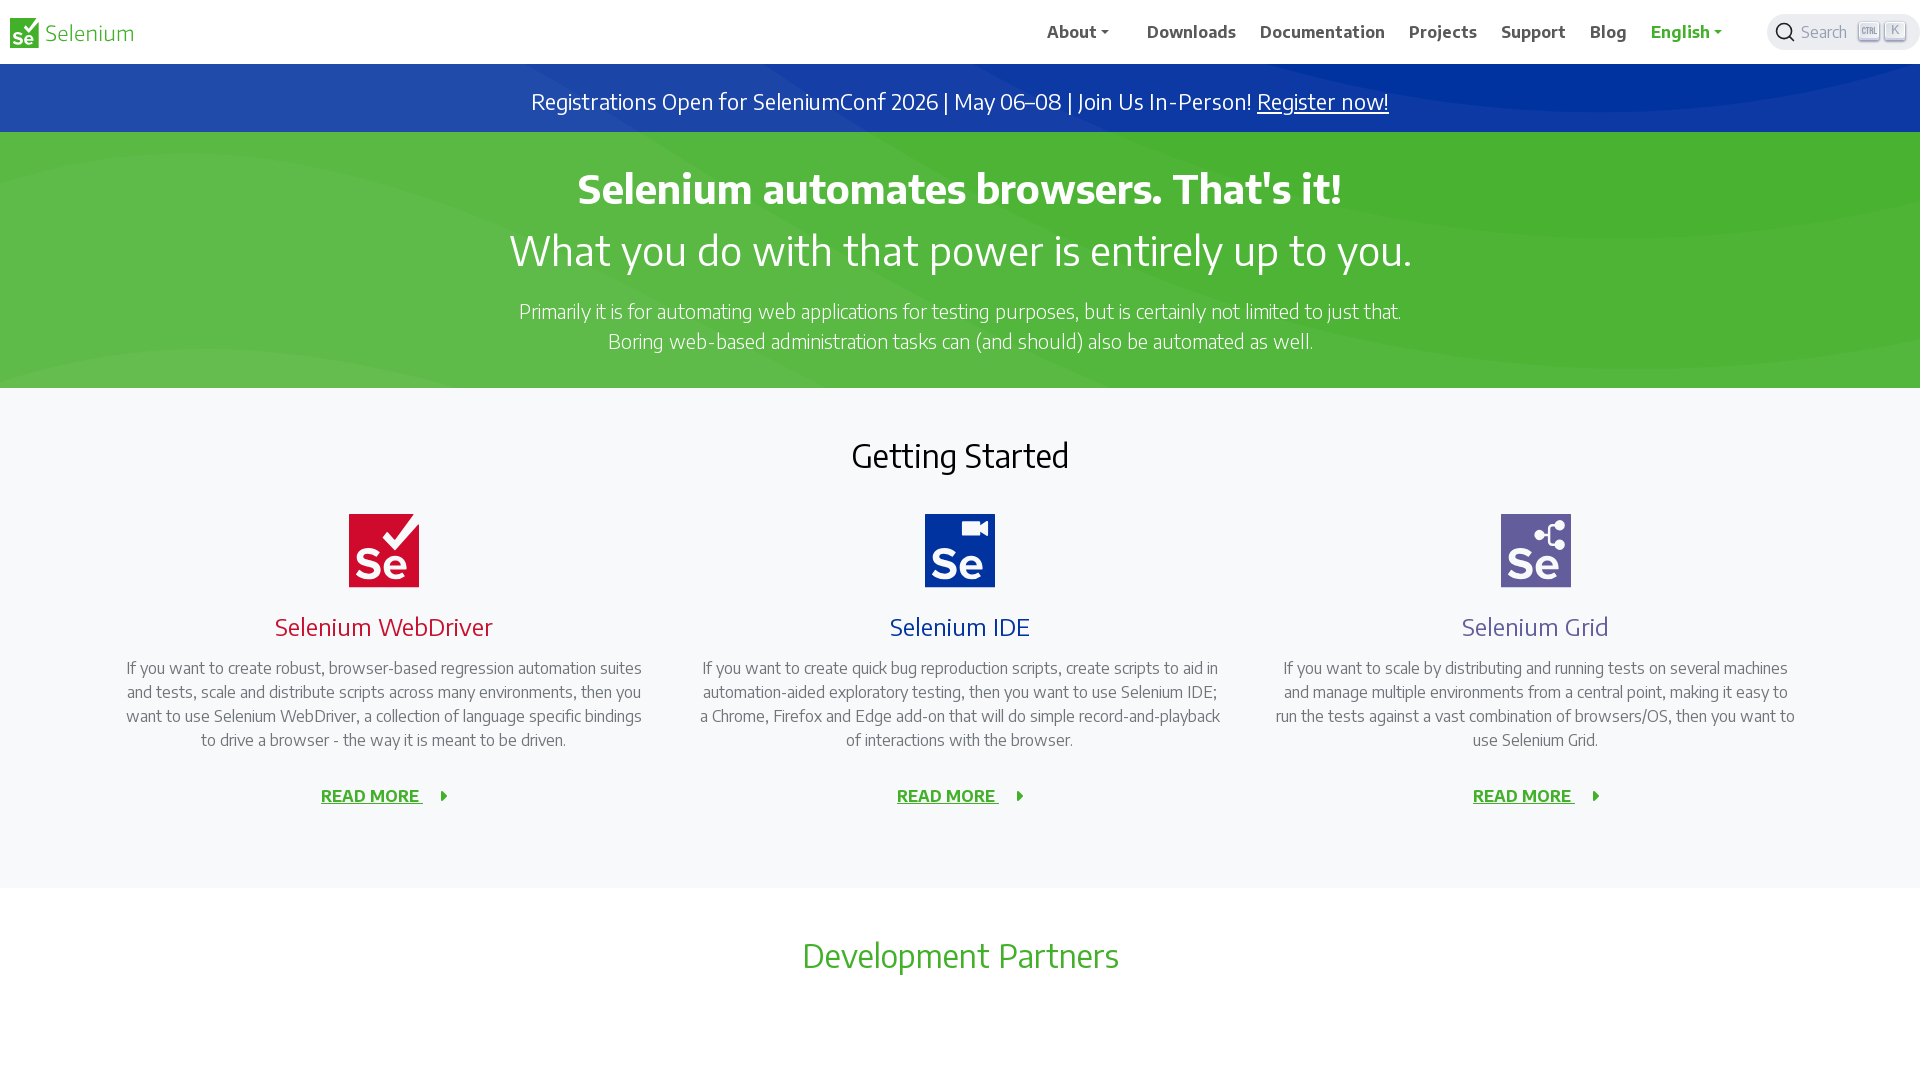

Page DOM content fully loaded
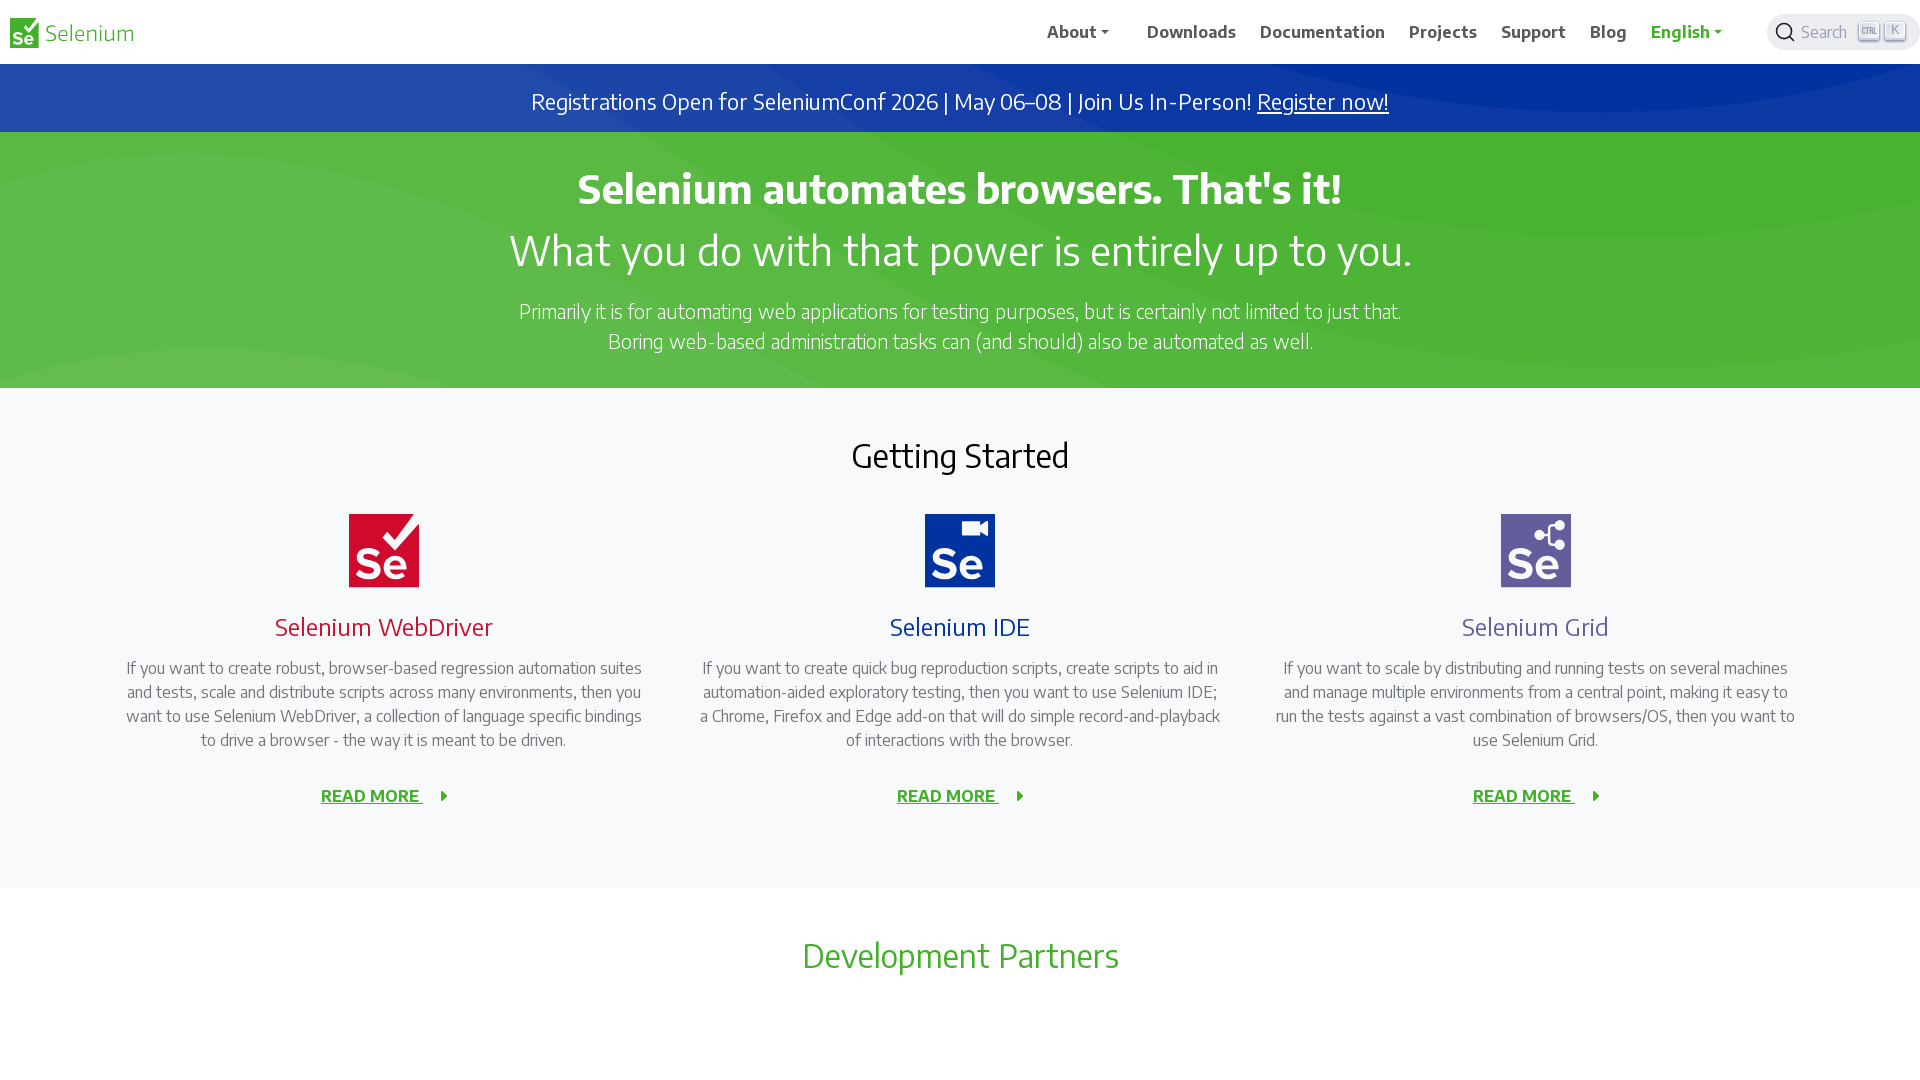

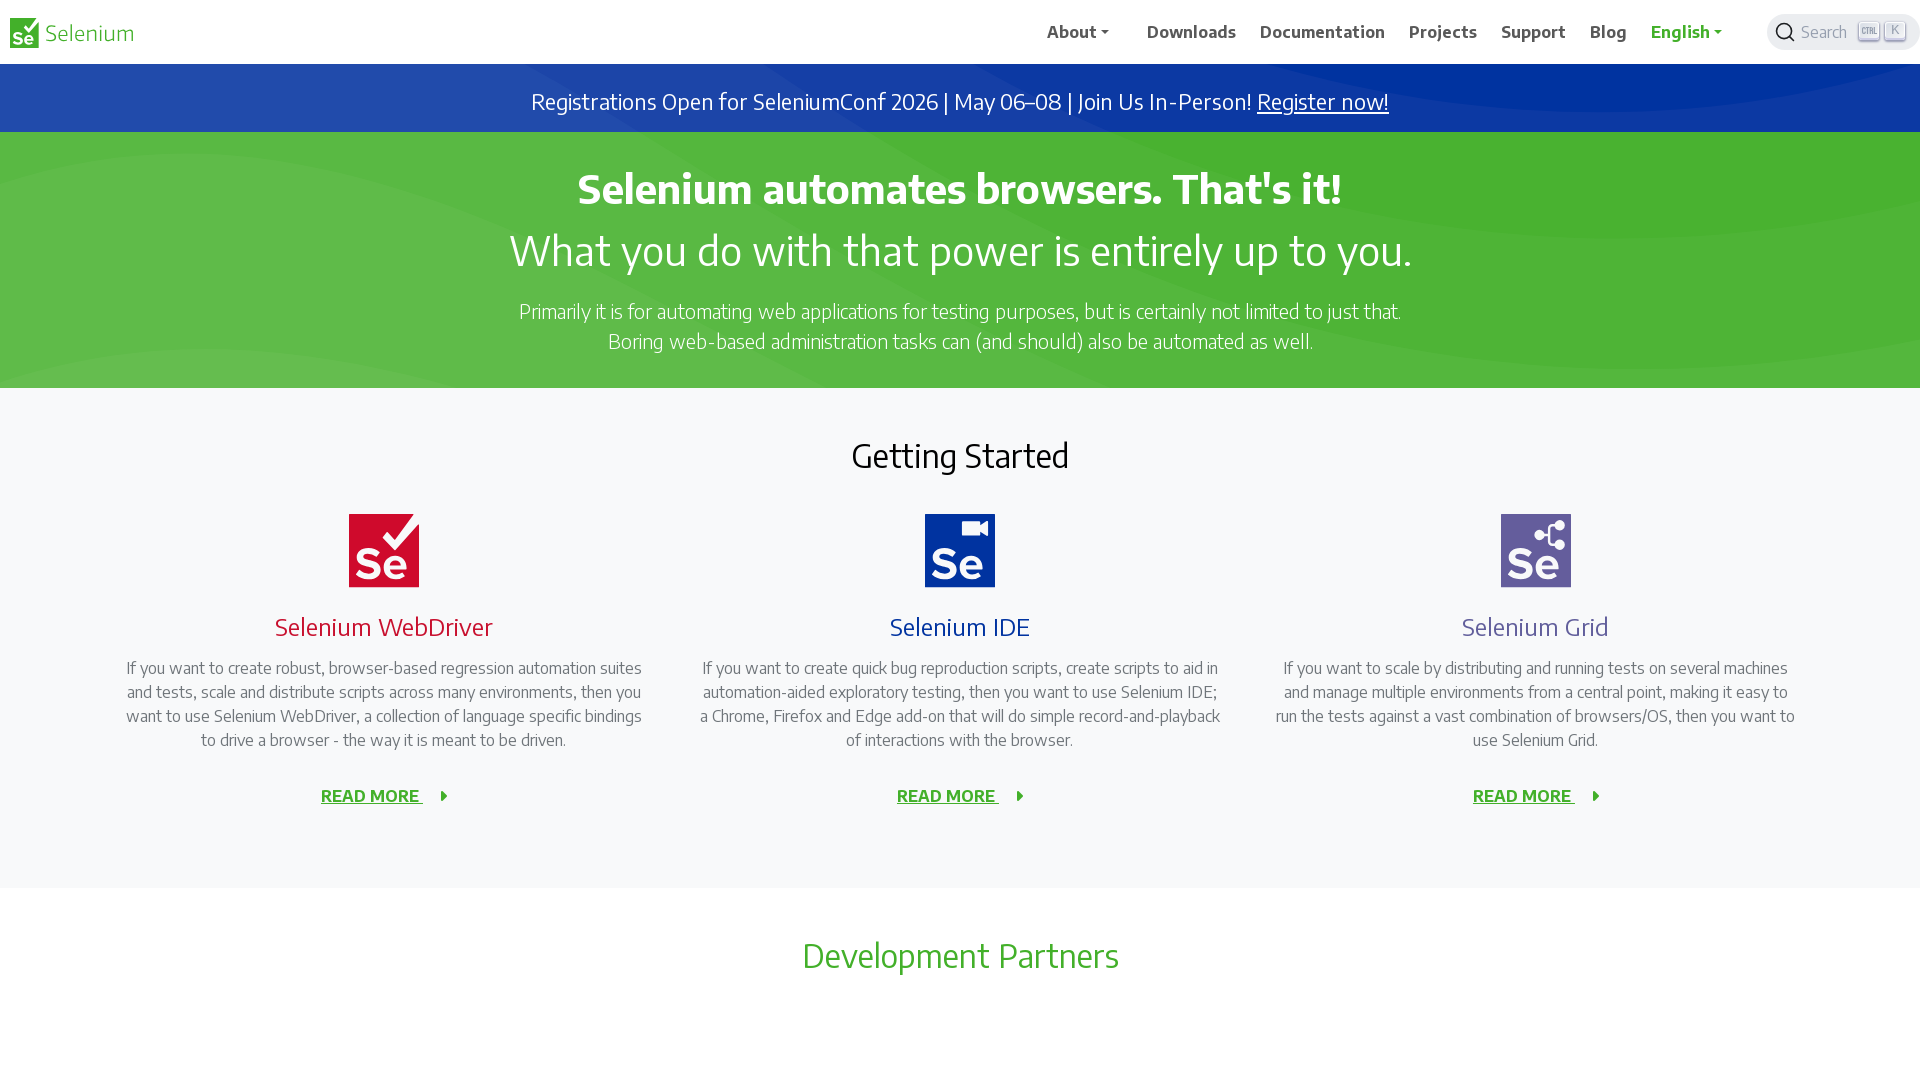